Tests that edits are saved when the input loses focus (blur event)

Starting URL: https://demo.playwright.dev/todomvc

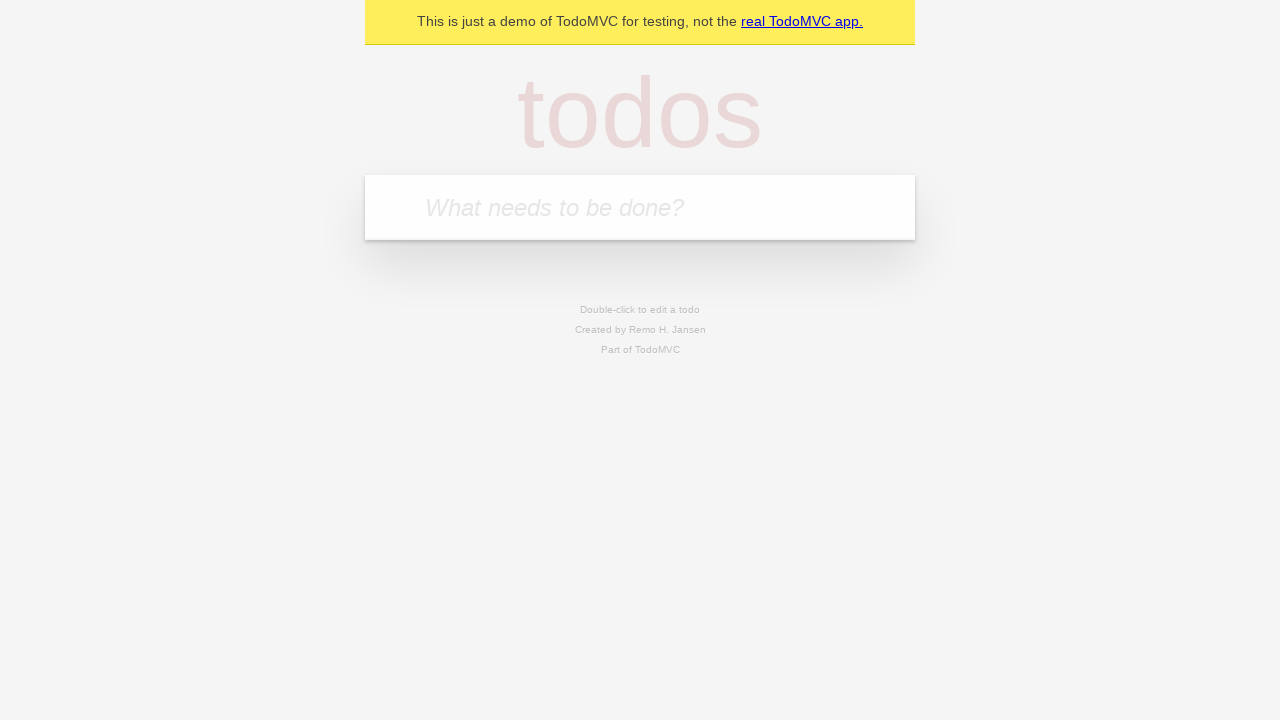

Filled todo input with 'buy some cheese' on internal:attr=[placeholder="What needs to be done?"i]
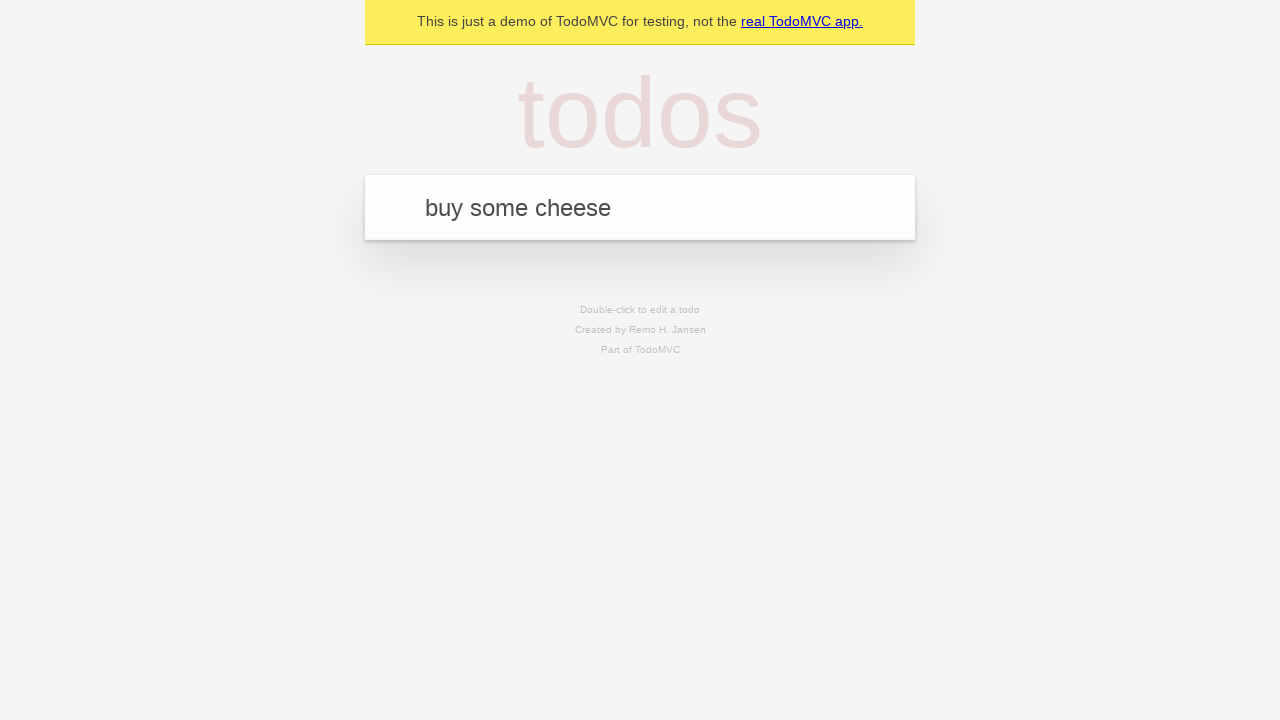

Pressed Enter to create first todo item on internal:attr=[placeholder="What needs to be done?"i]
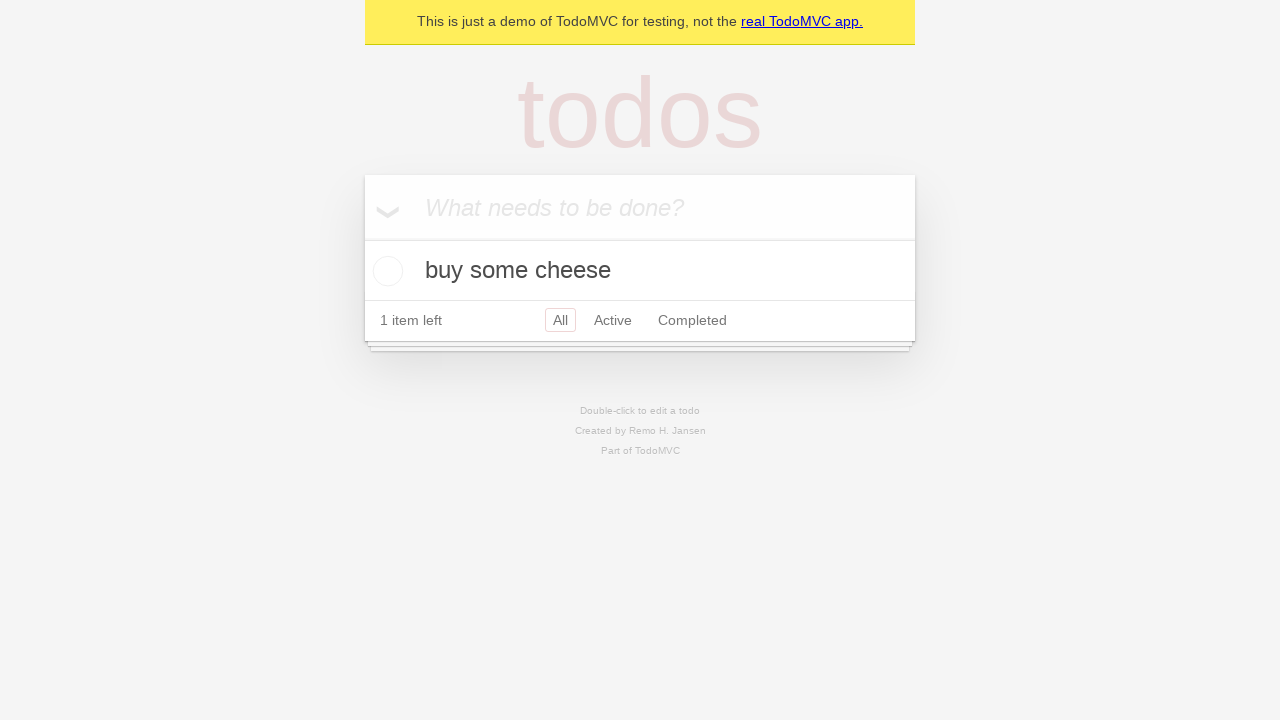

Filled todo input with 'feed the cat' on internal:attr=[placeholder="What needs to be done?"i]
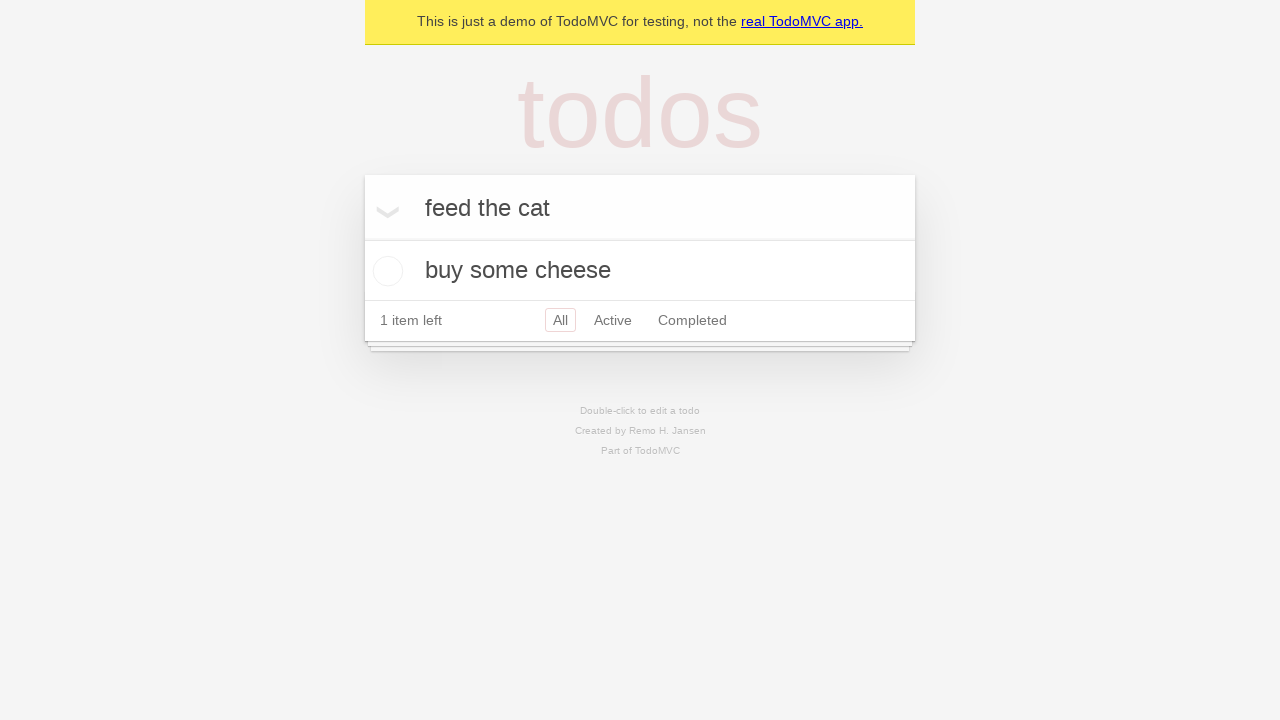

Pressed Enter to create second todo item on internal:attr=[placeholder="What needs to be done?"i]
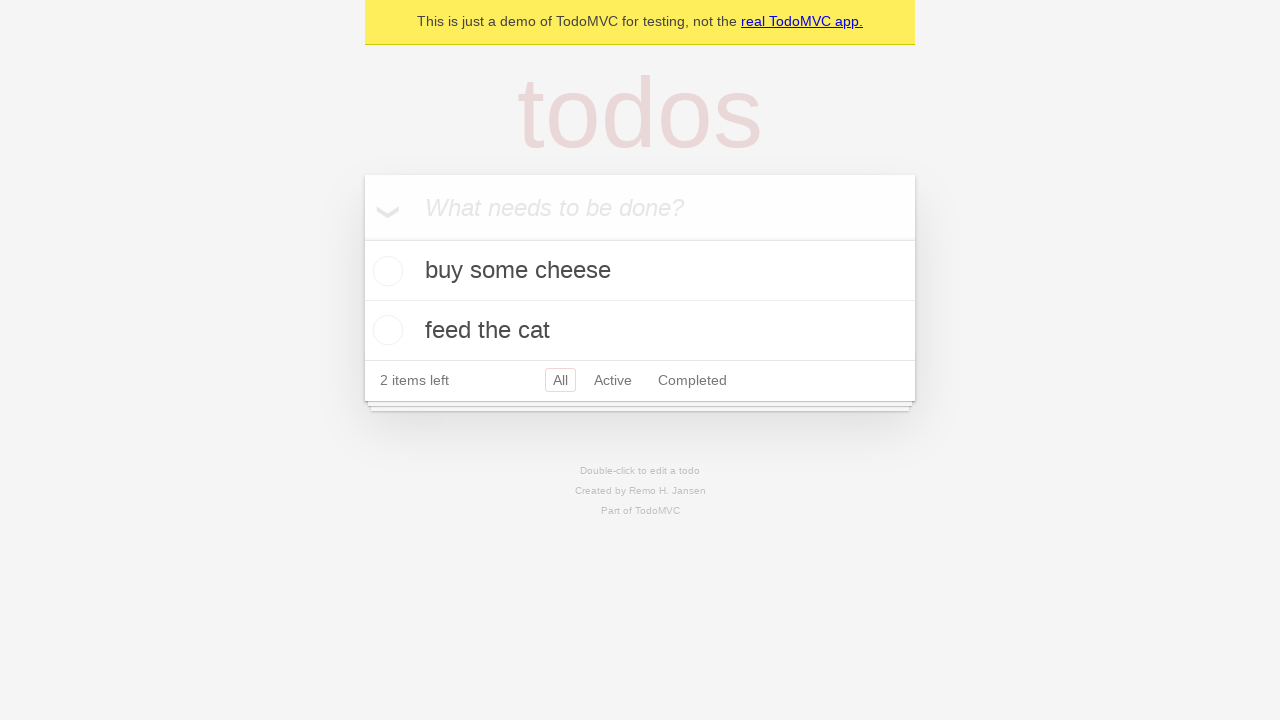

Filled todo input with 'book a doctors appointment' on internal:attr=[placeholder="What needs to be done?"i]
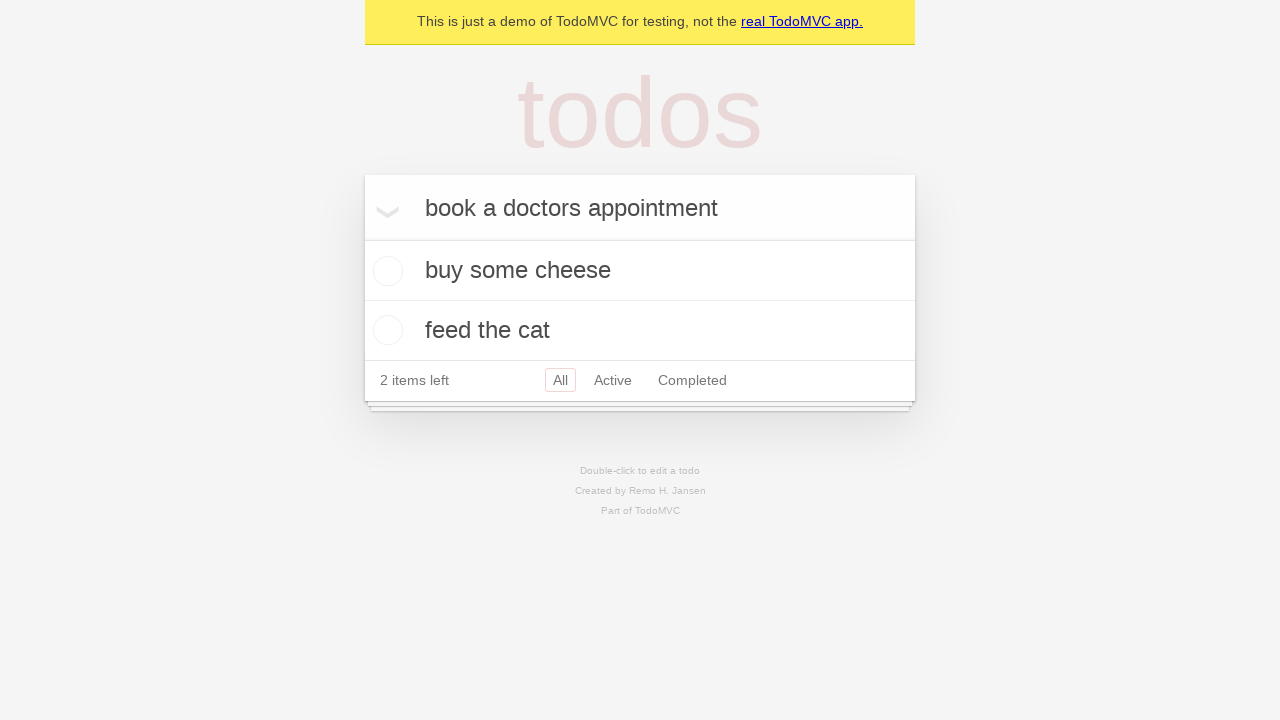

Pressed Enter to create third todo item on internal:attr=[placeholder="What needs to be done?"i]
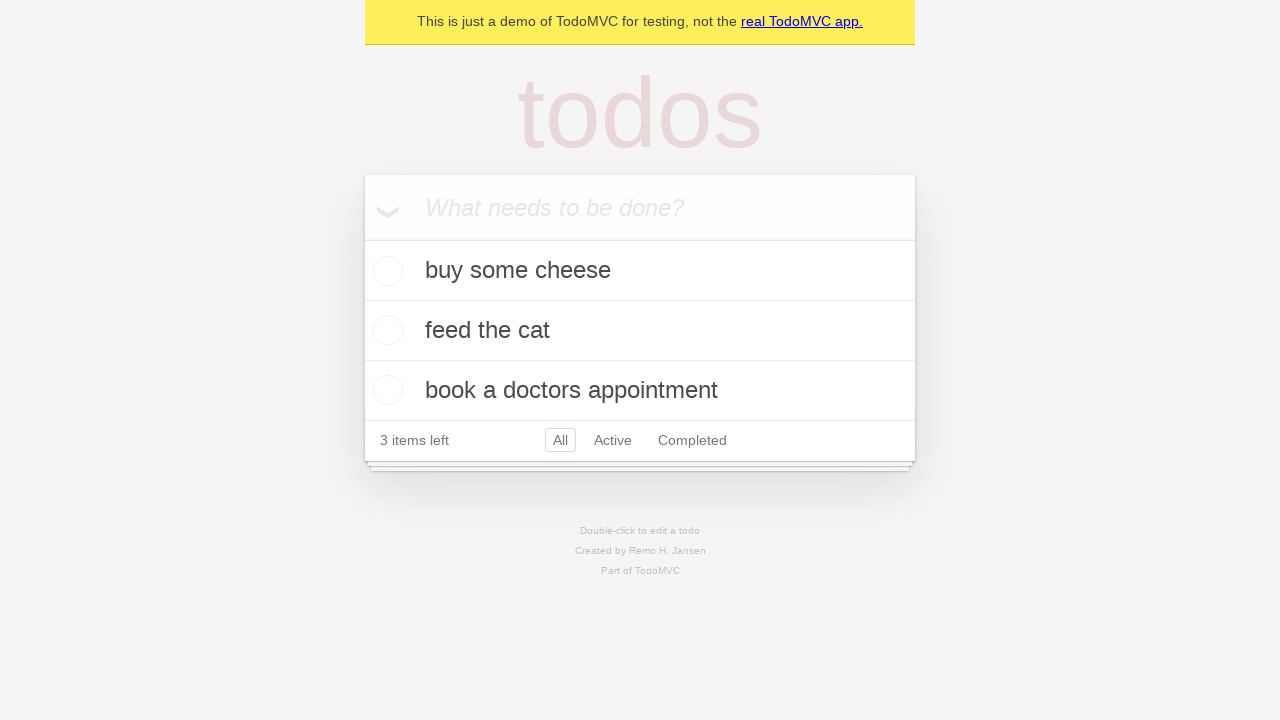

Double-clicked second todo item to enter edit mode at (640, 331) on internal:testid=[data-testid="todo-item"s] >> nth=1
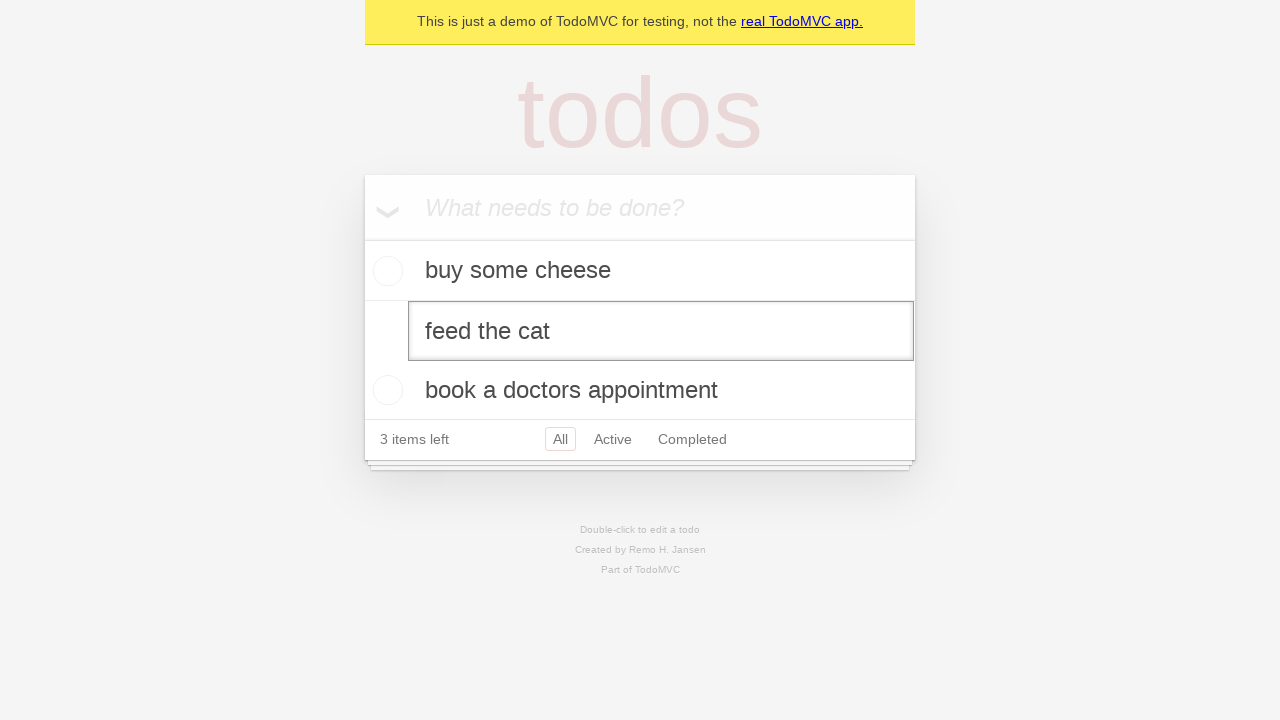

Filled edit field with 'buy some sausages' on internal:testid=[data-testid="todo-item"s] >> nth=1 >> internal:role=textbox[nam
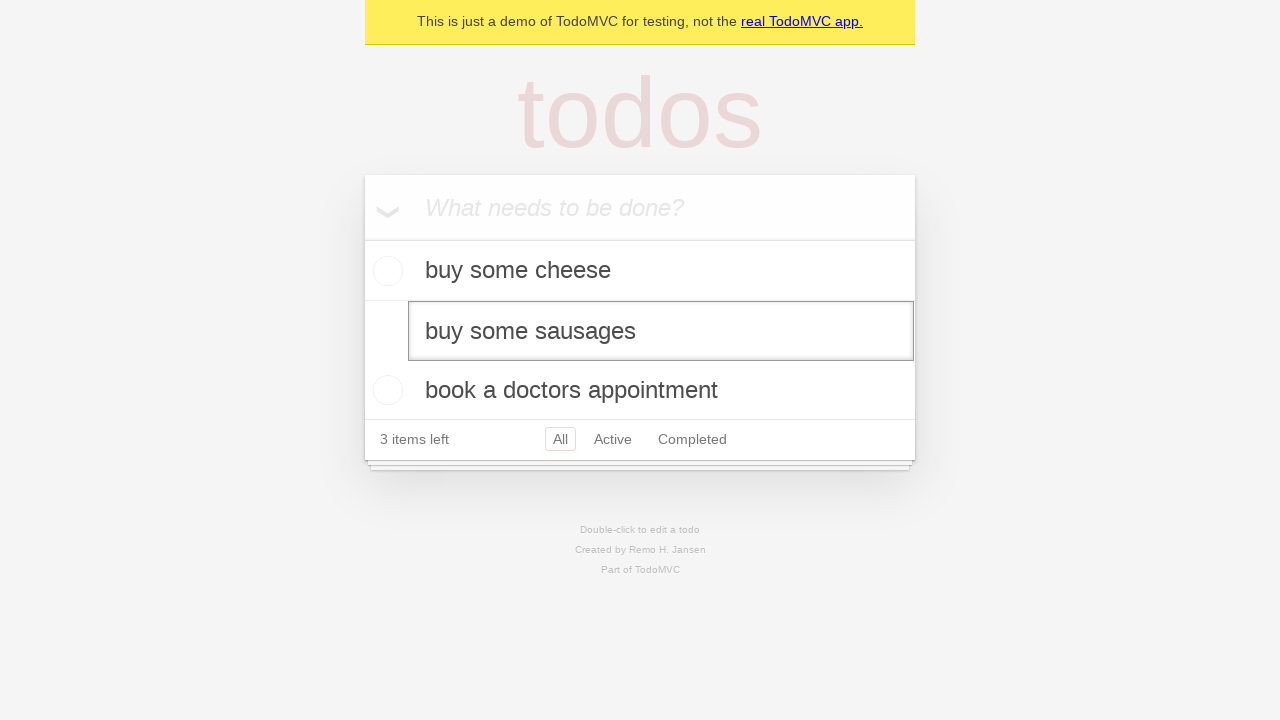

Dispatched blur event on edit field to save changes
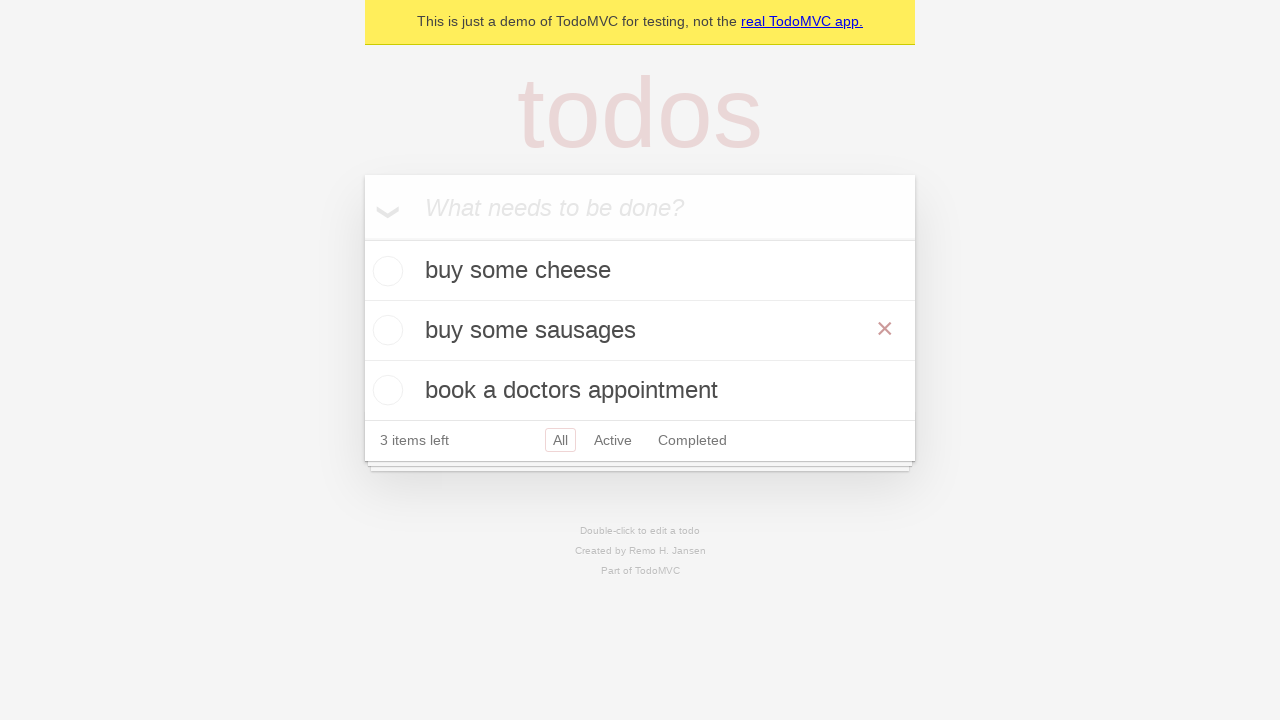

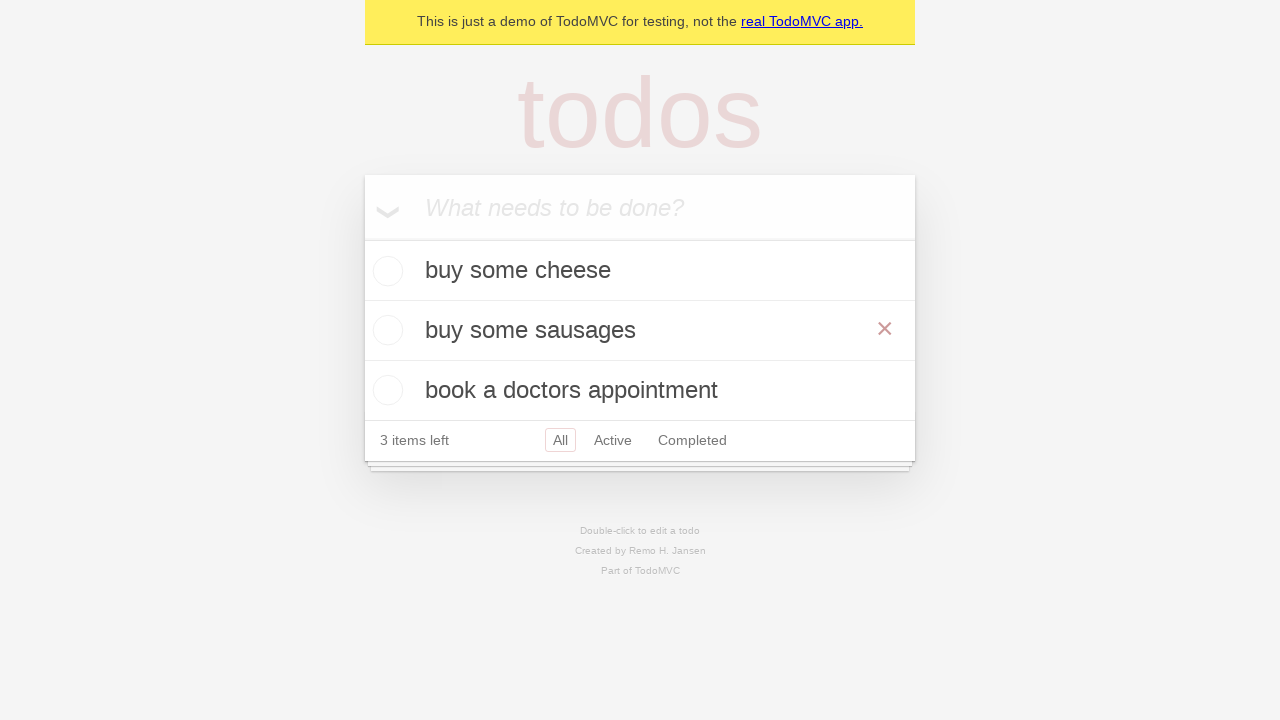